Navigates to Rahul Shetty Academy website and retrieves the page title to verify the page loads correctly

Starting URL: https://rahulshettyacademy.com/

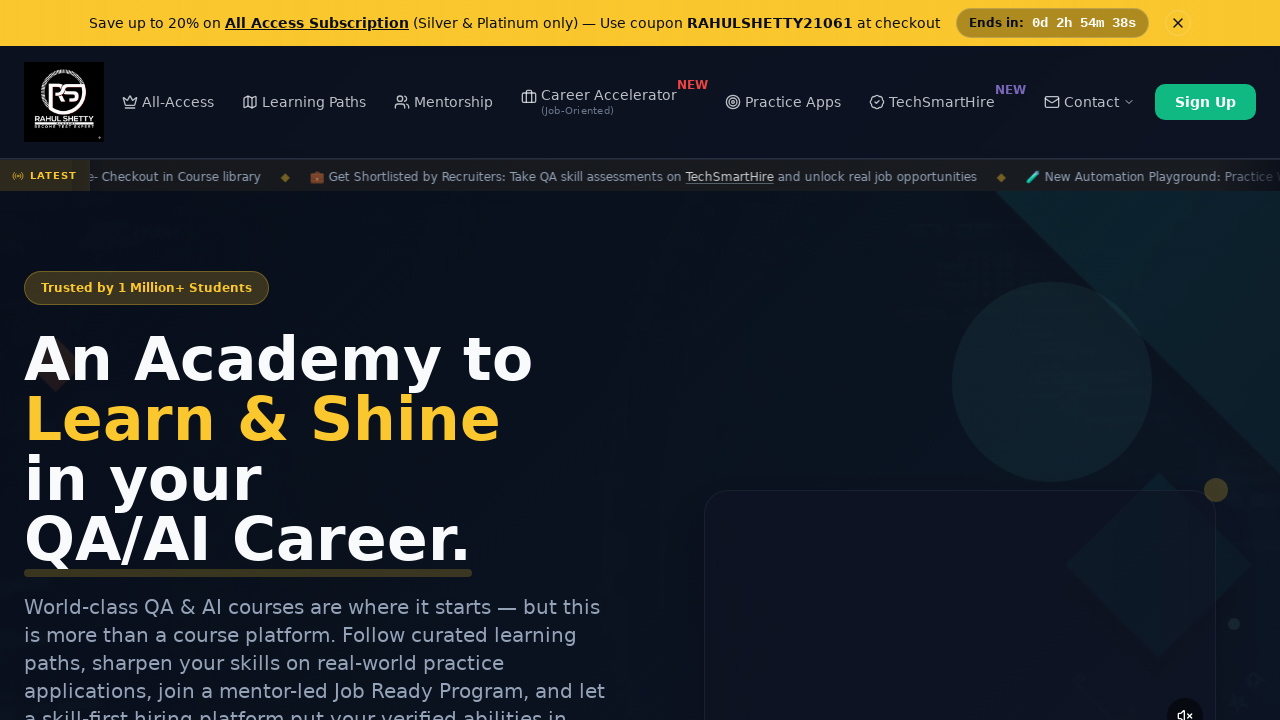

Waited for page to reach domcontentloaded state
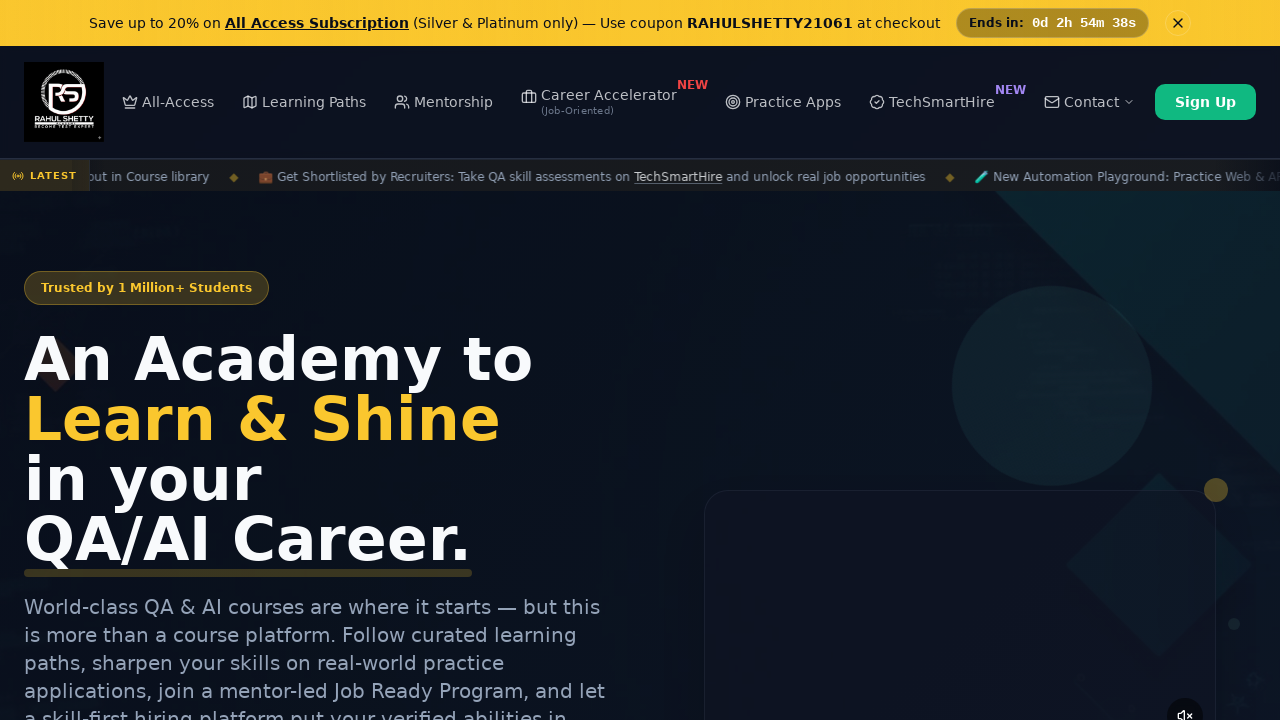

Retrieved page title: Rahul Shetty Academy | QA Automation, Playwright, AI Testing & Online Training
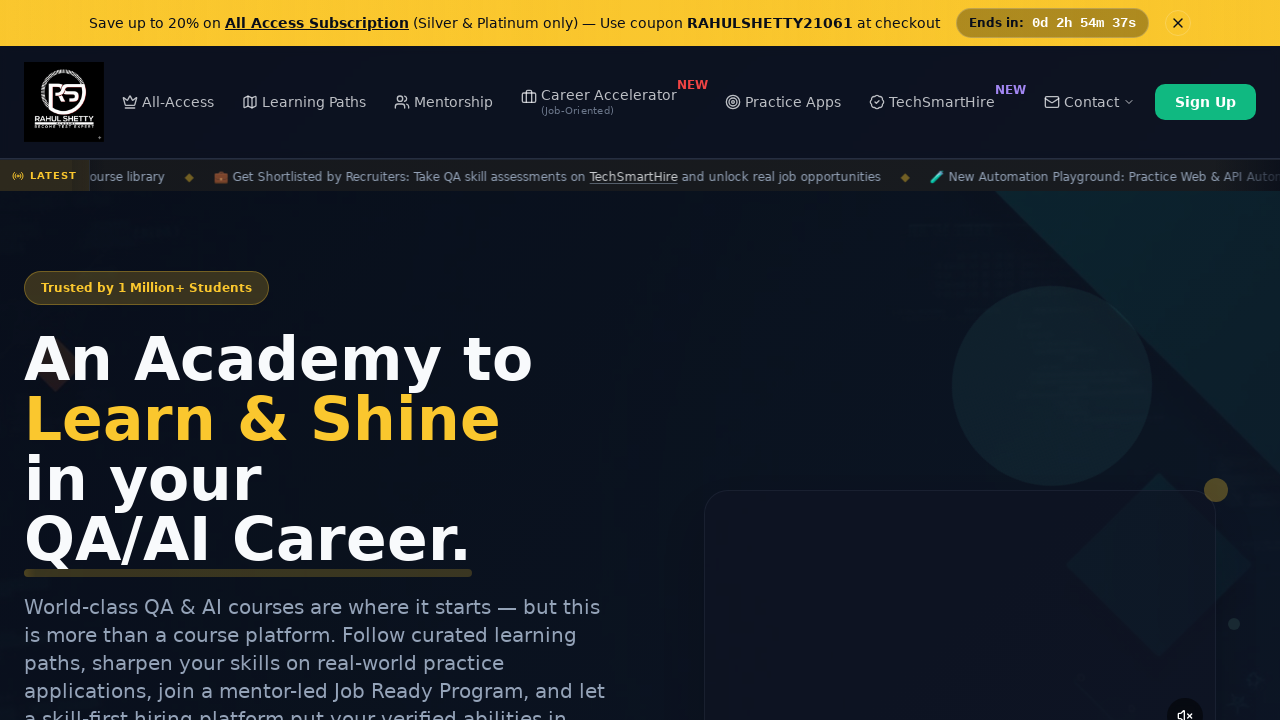

Printed page title to console
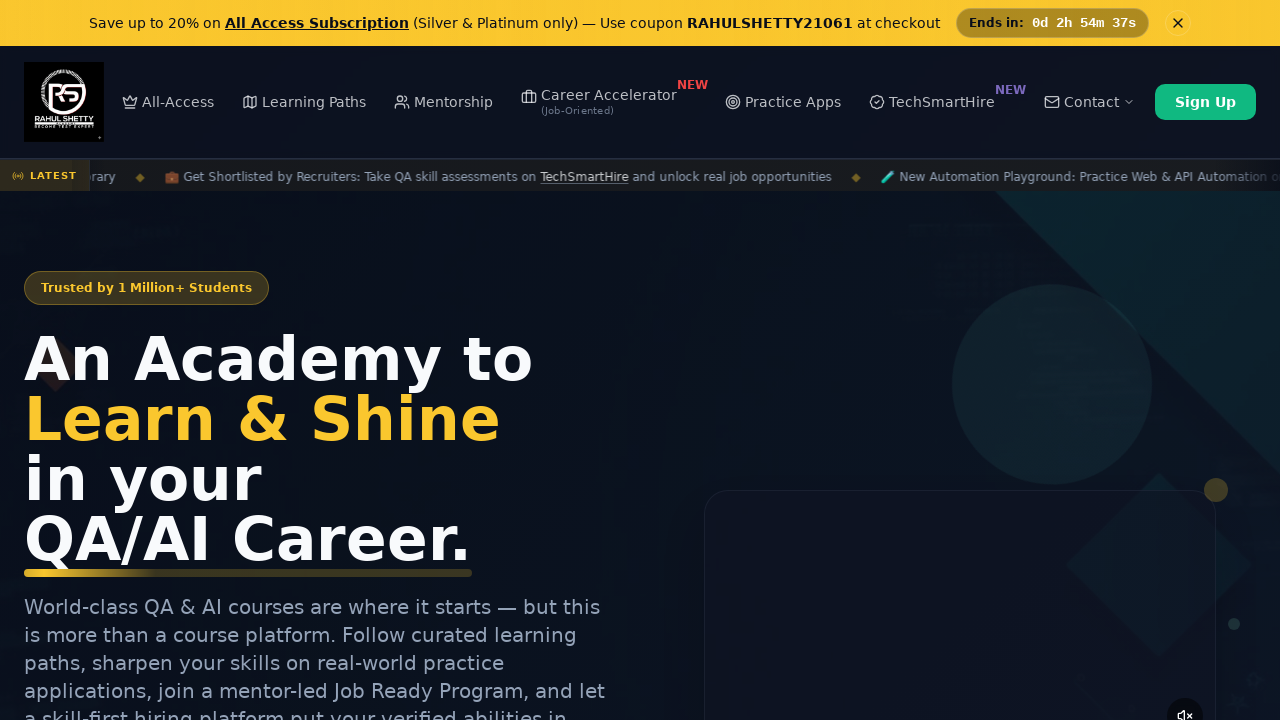

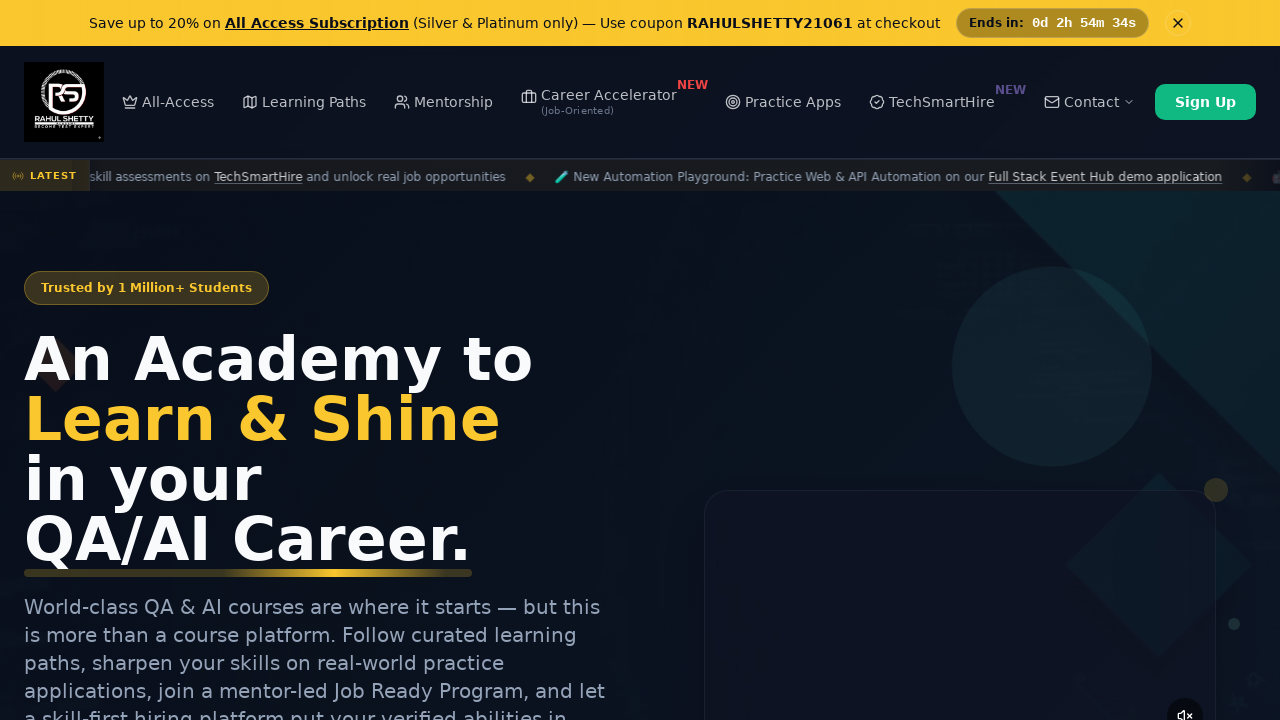